Tests different button click types including single click, double click, and right mouse click on a practice page

Starting URL: https://commitquality.com/practice-general-components

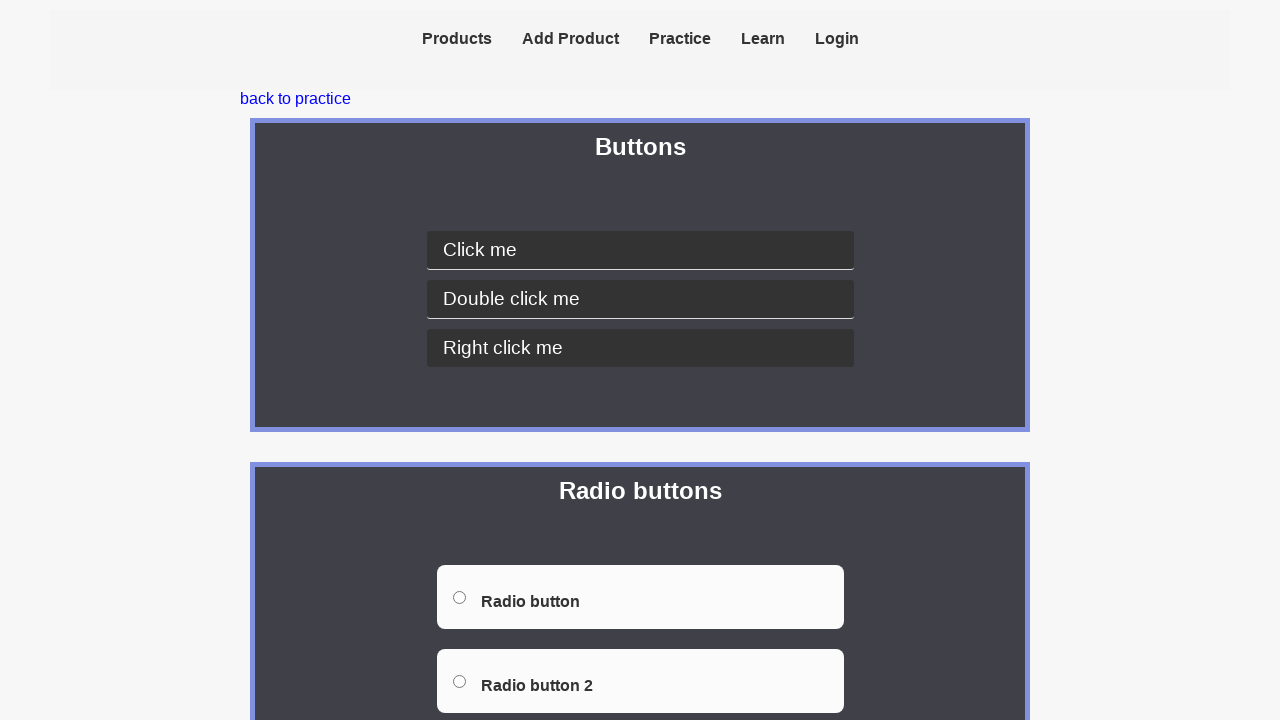

Navigated to practice page for general components
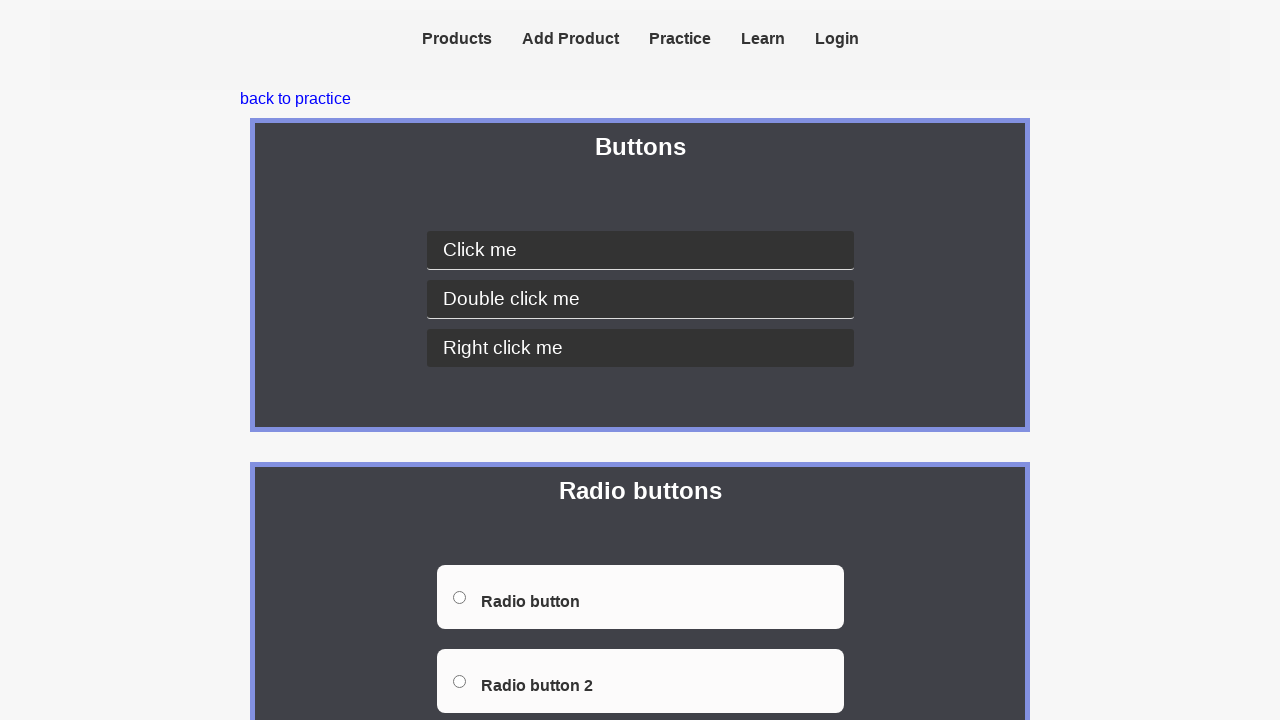

Located button container element
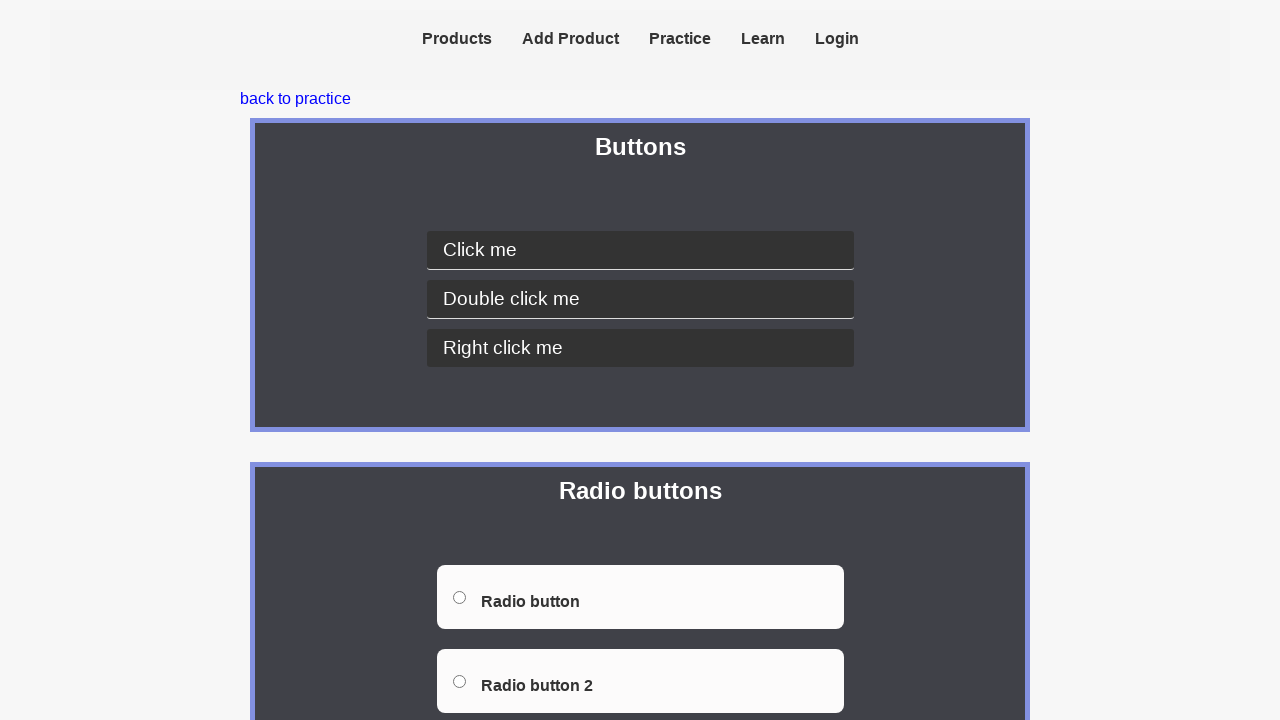

Located 'Click Me' button for single click test
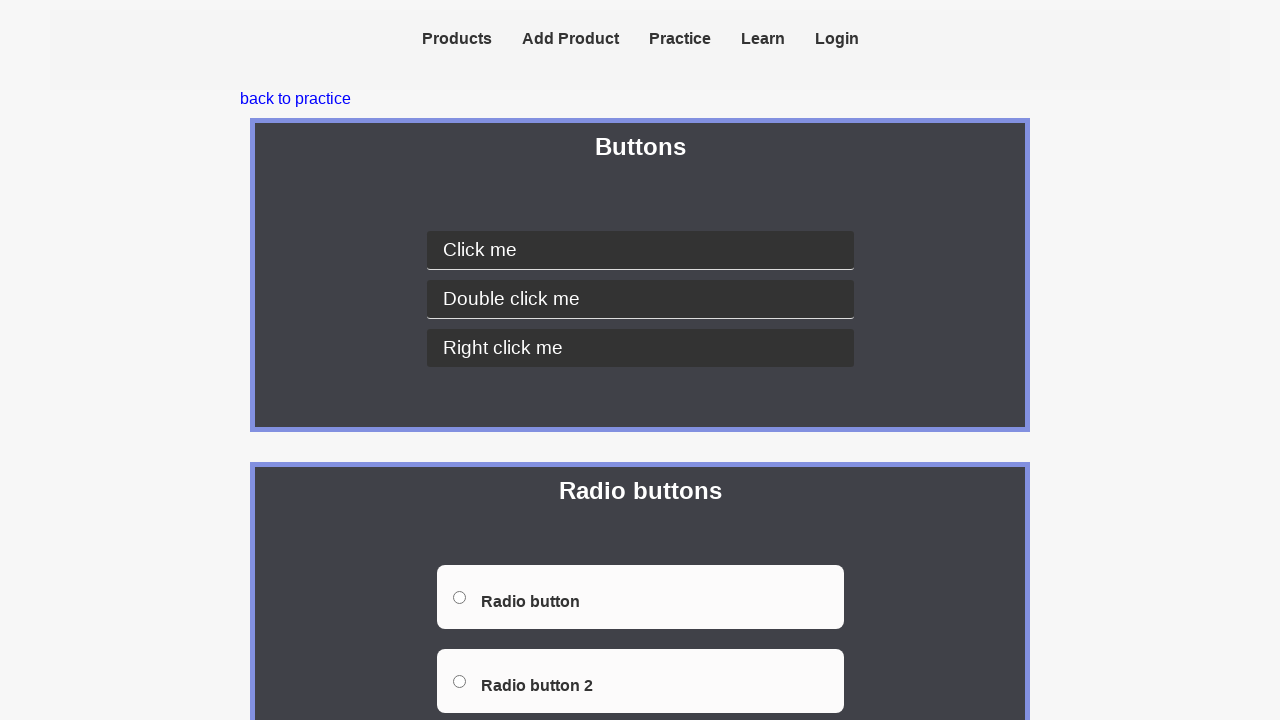

Performed single click on 'Click Me' button at (640, 250) on xpath=//div[@class="button-container"] >> xpath=//button[@data-testid="basic-cli
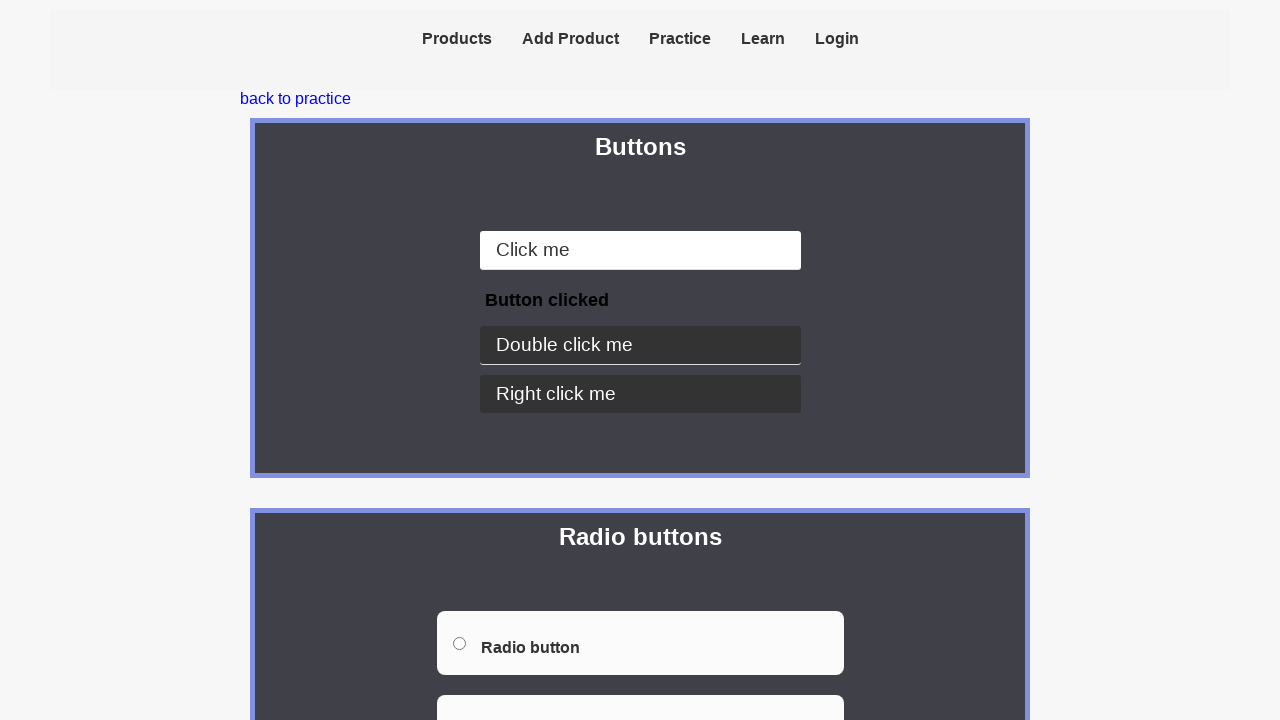

Located button for double click test
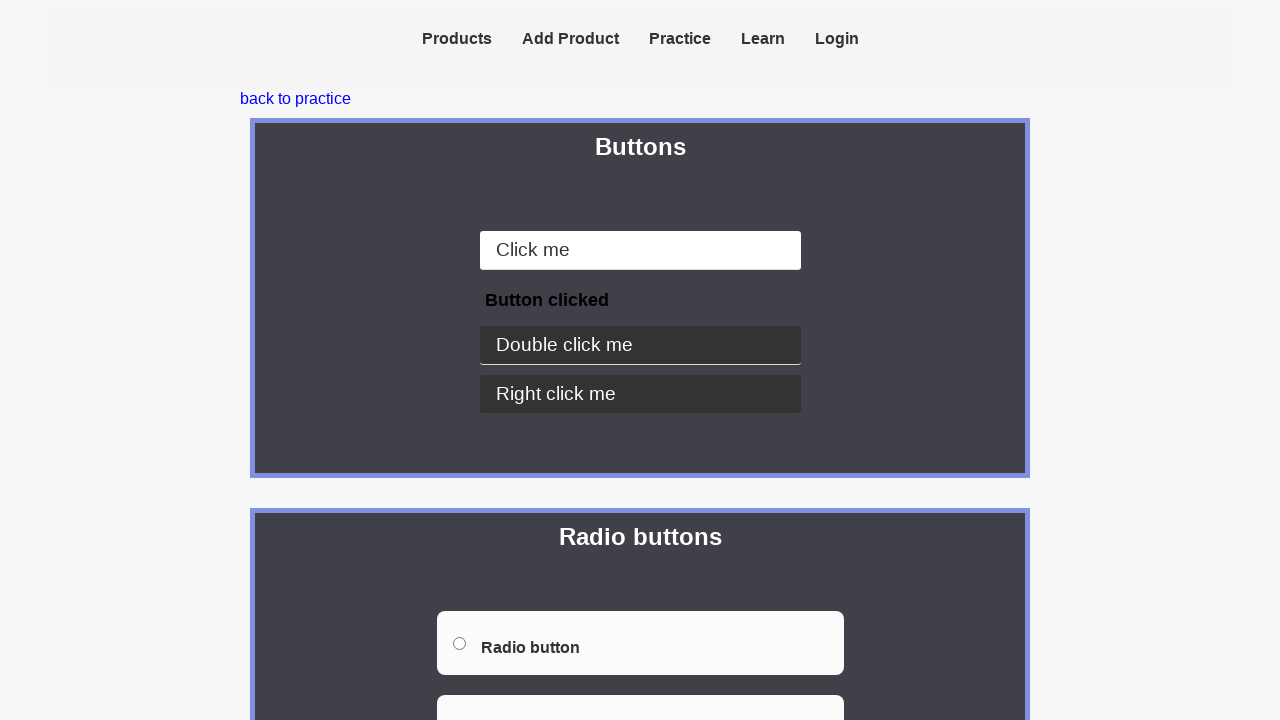

Performed double click on double click button at (640, 346) on xpath=//div[@class="button-container"] >> xpath=//button[@data-testid="double-cl
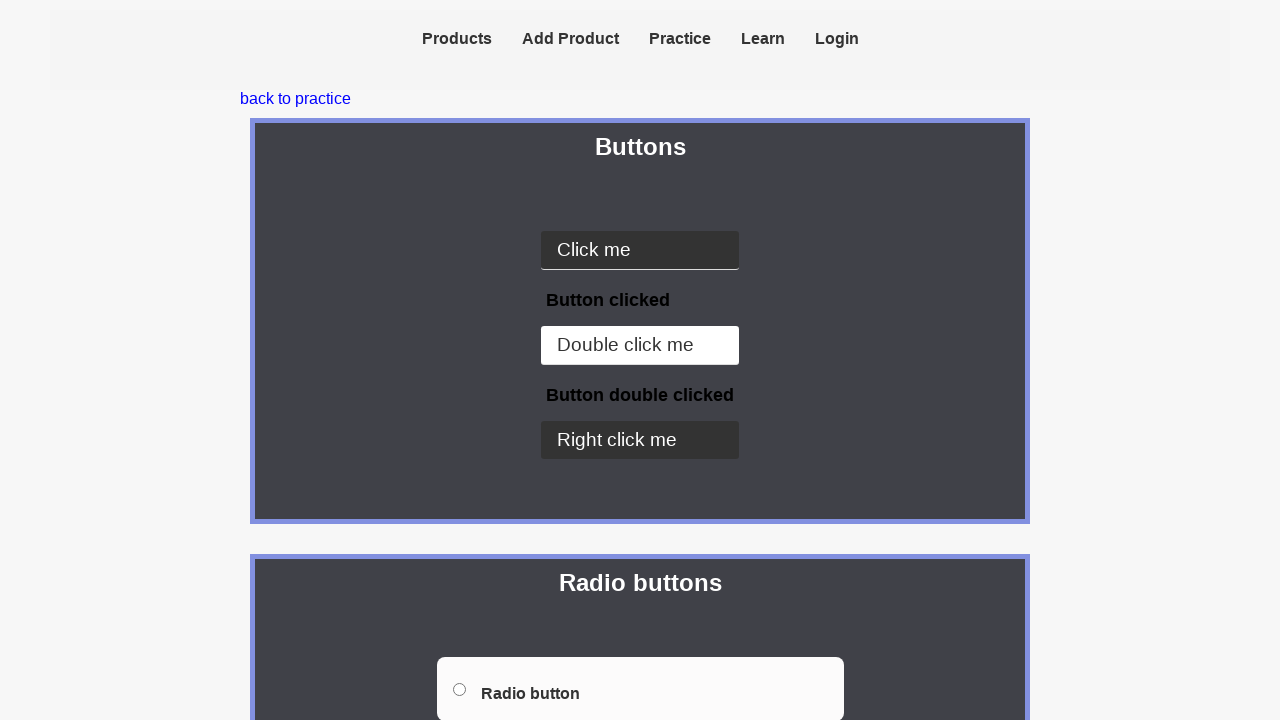

Located button for right click test
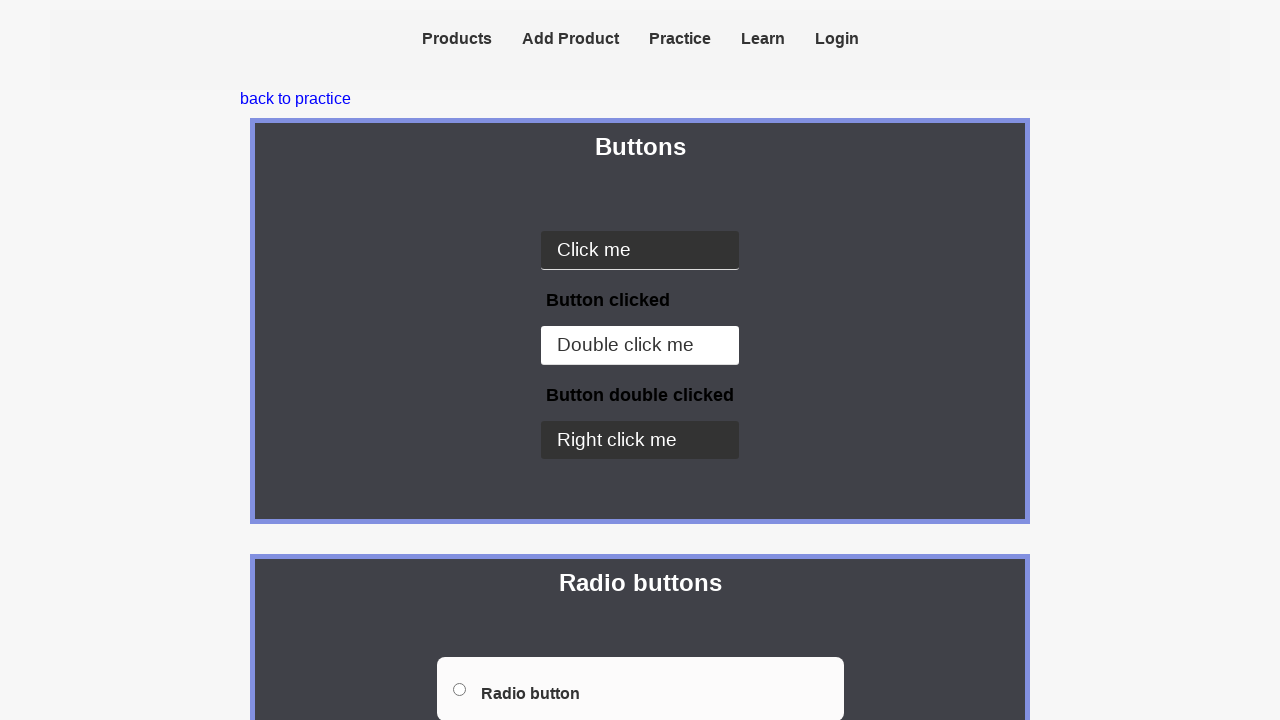

Performed right mouse click on right click button at (640, 440) on xpath=//div[@class="button-container"] >> xpath=//button[@data-testid="right-cli
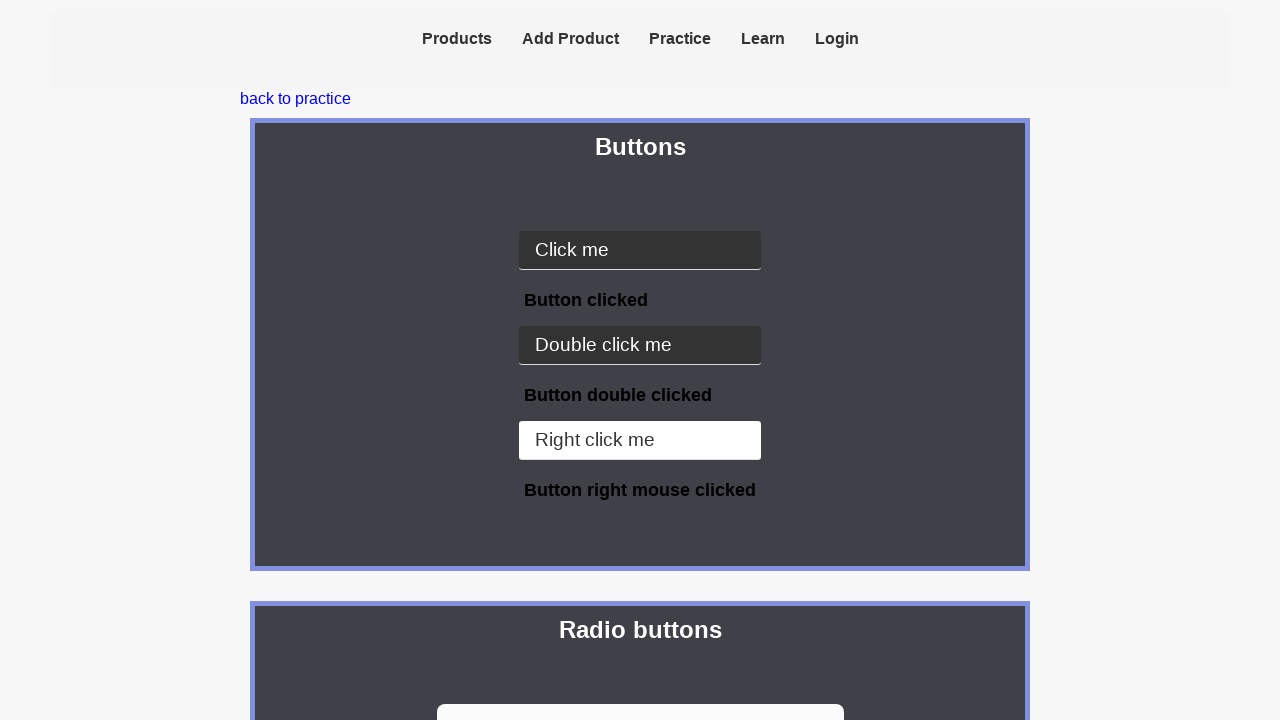

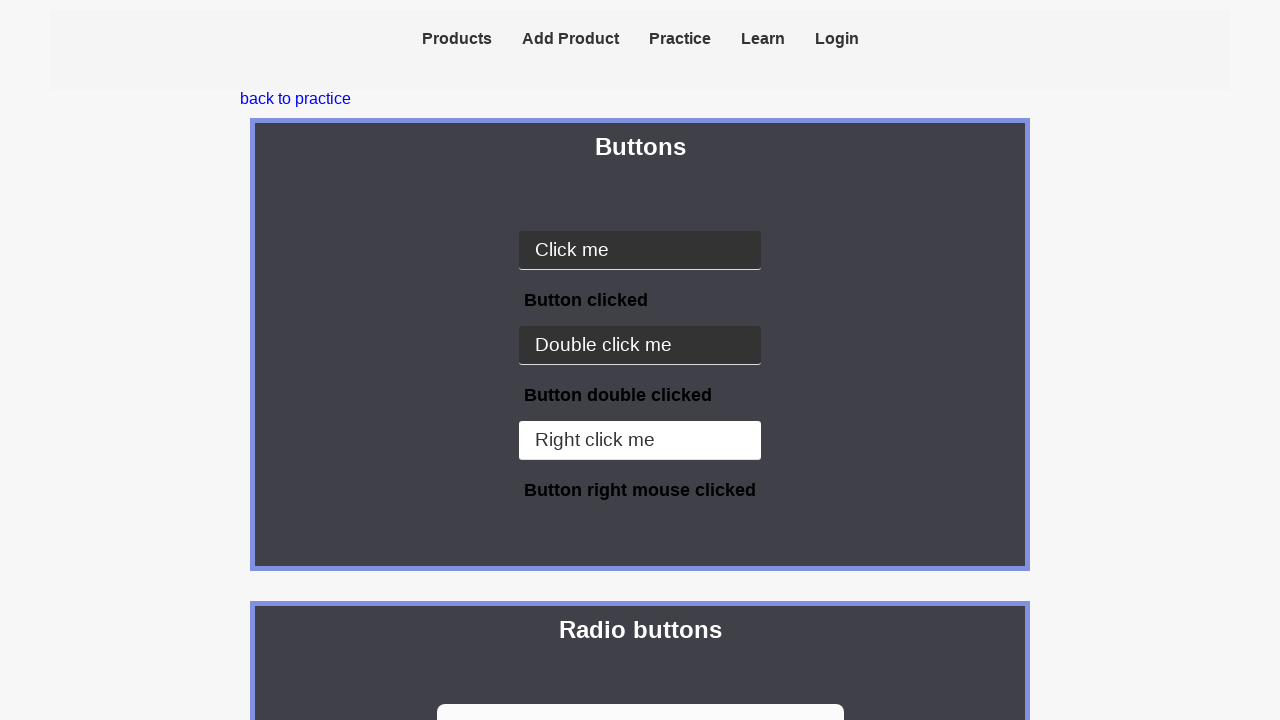